Tests selecting a dropdown item by its value attribute, selecting "Bread" from a dropdown menu

Starting URL: https://echoecho.com/htmlforms11.htm

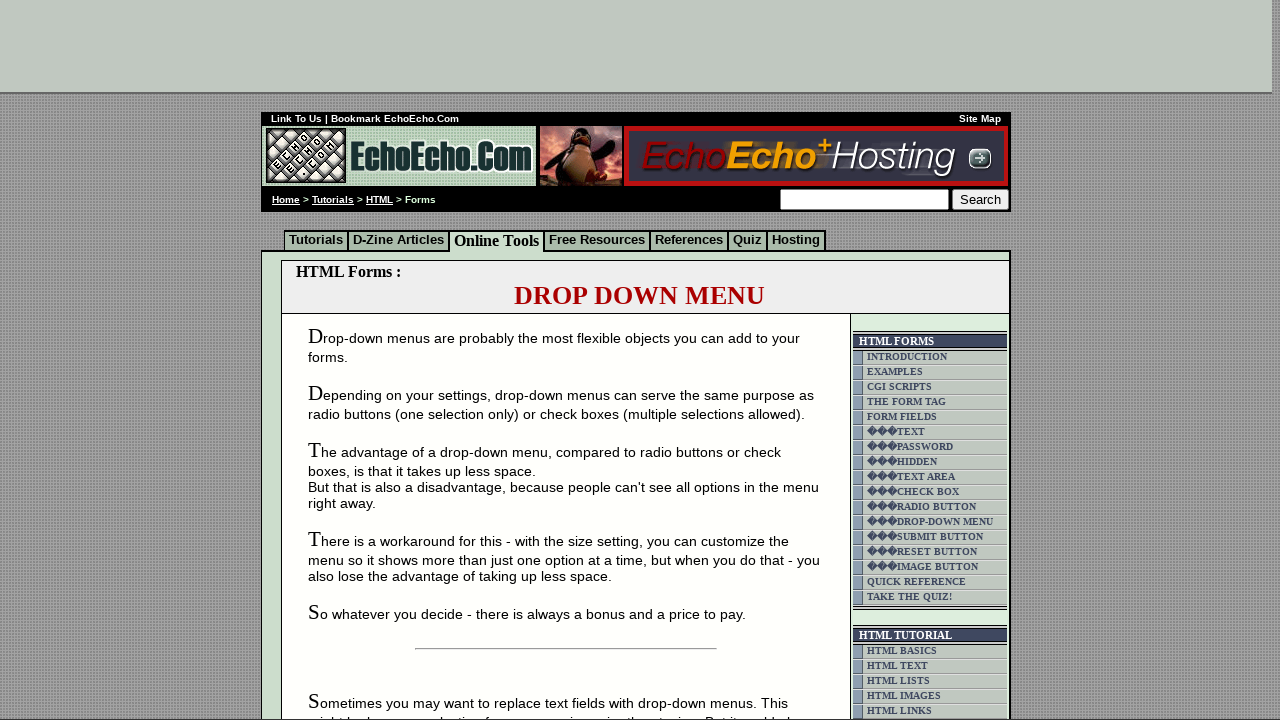

Navigated to https://echoecho.com/htmlforms11.htm
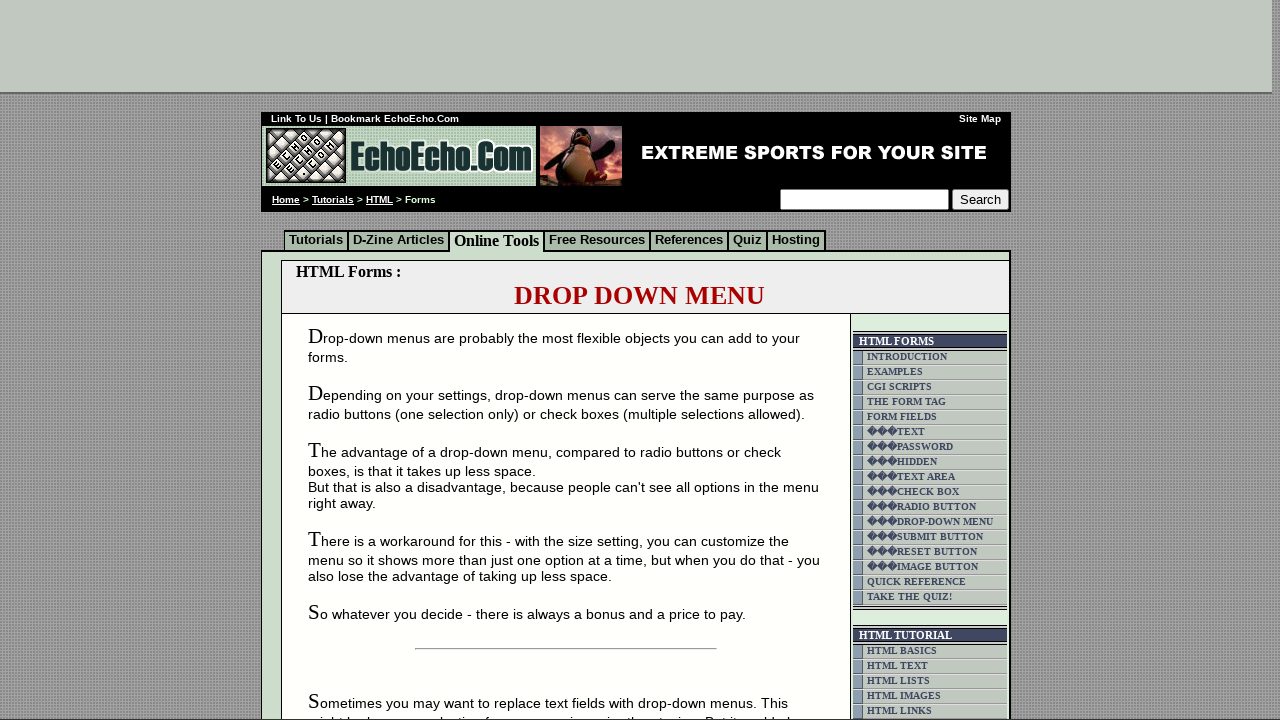

Selected 'Bread' from the dropdown menu by value attribute on select[name='mydropdown']
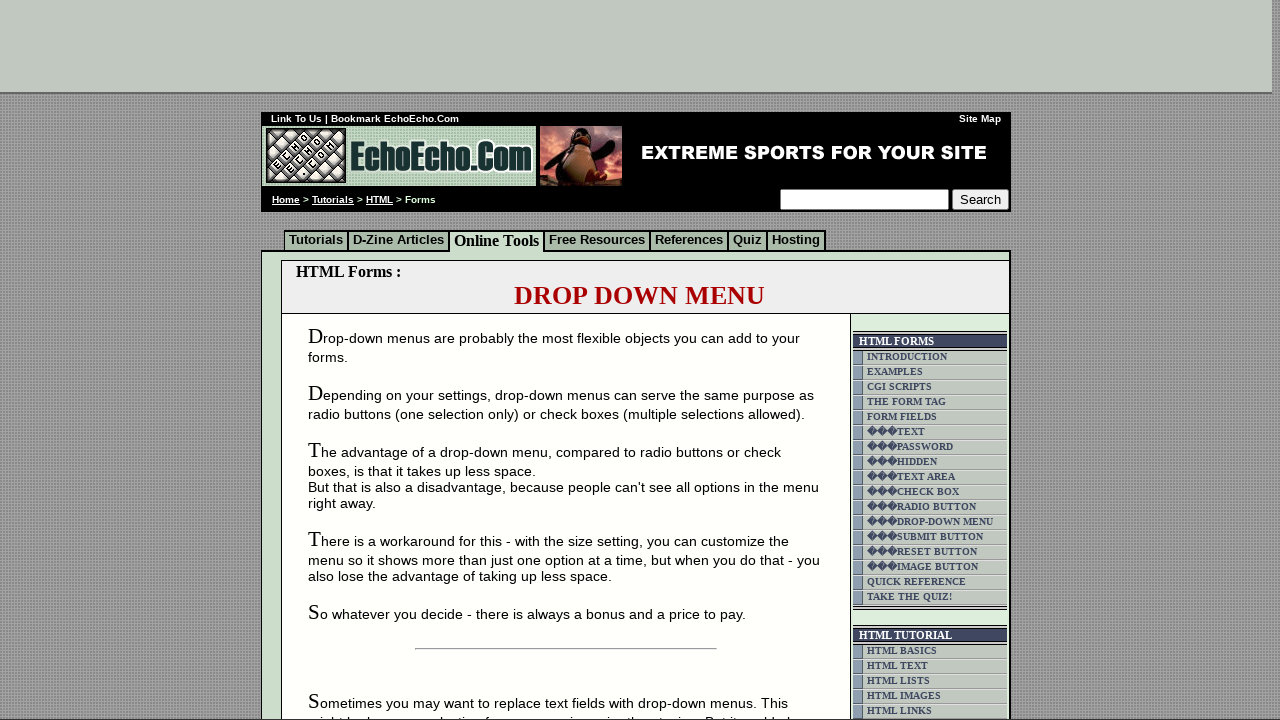

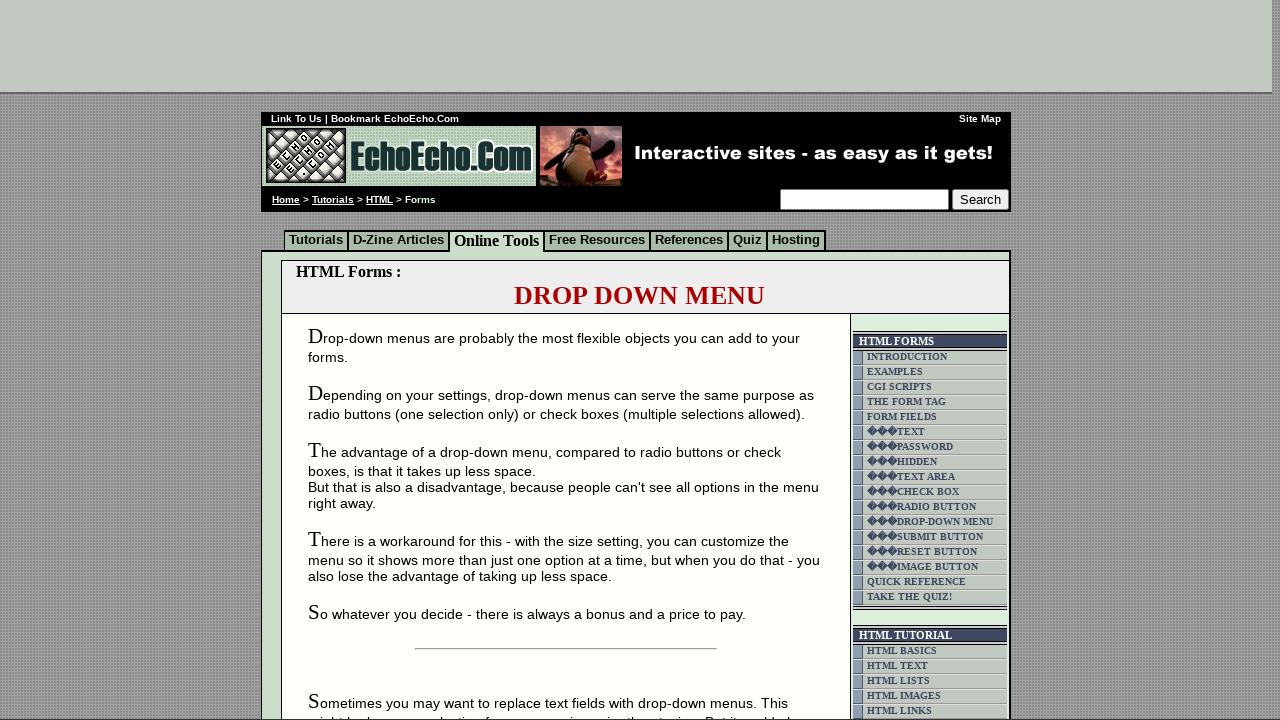